Tests window handling by opening a new window through a link click and switching between parent and child windows

Starting URL: https://the-internet.herokuapp.com/

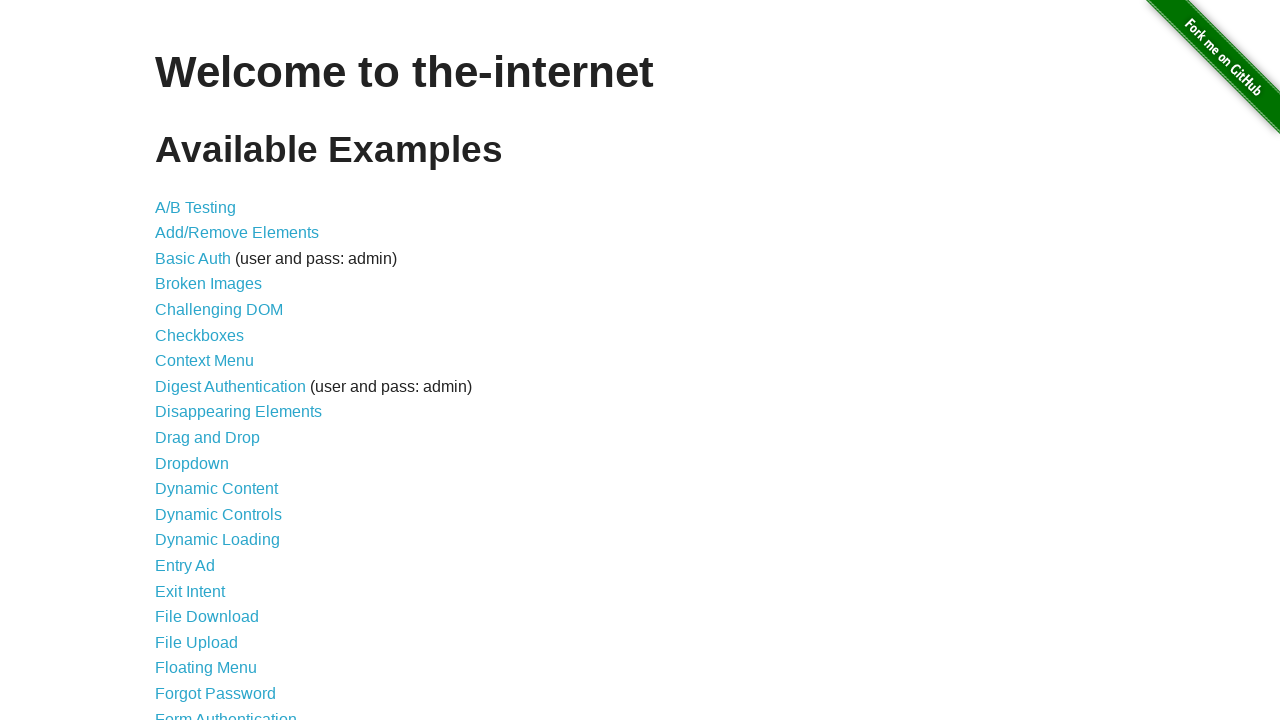

Clicked on 'Multiple Windows' link at (218, 369) on a:text('Multiple Windows')
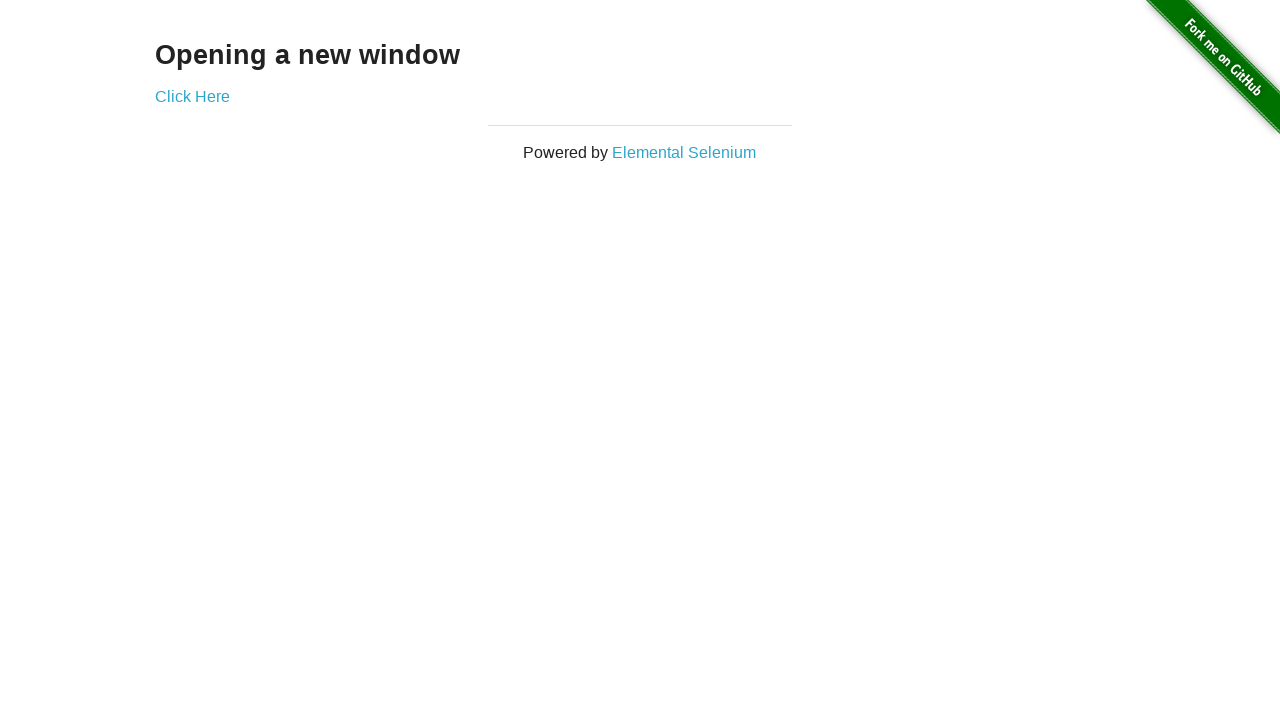

Clicked 'Click Here' link to open new window at (192, 96) on a:text('Click Here')
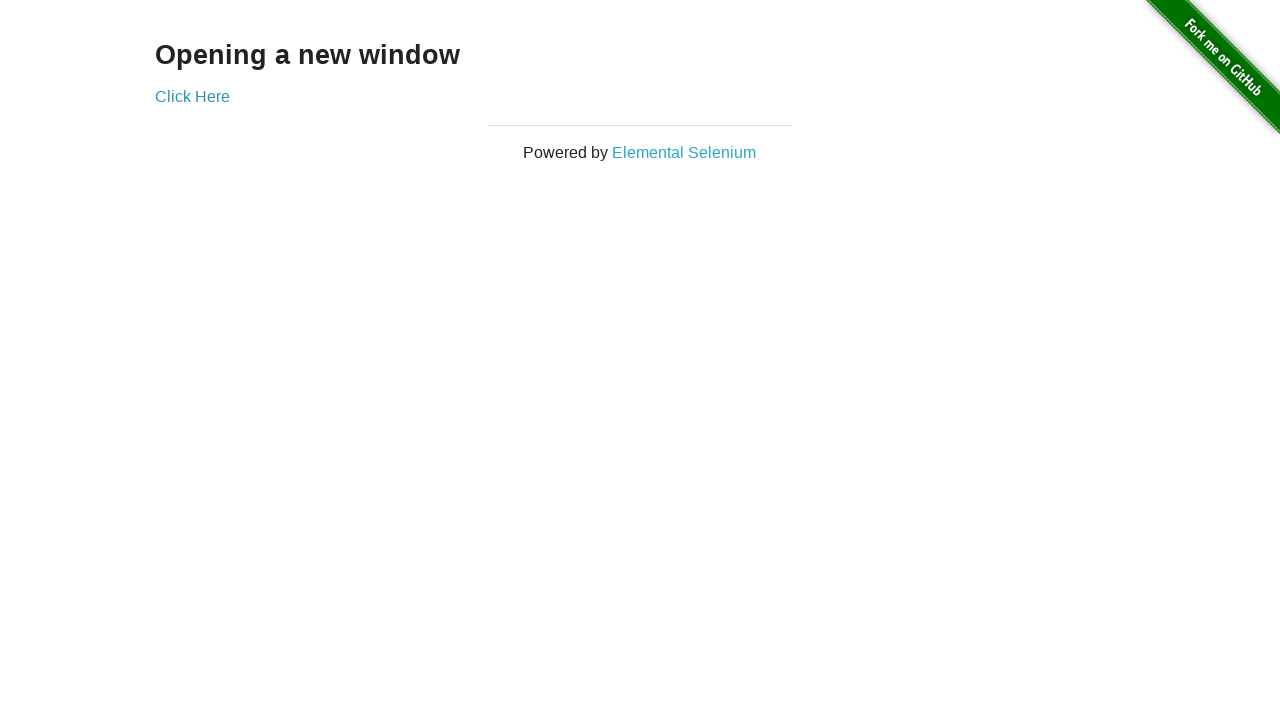

New window opened and captured
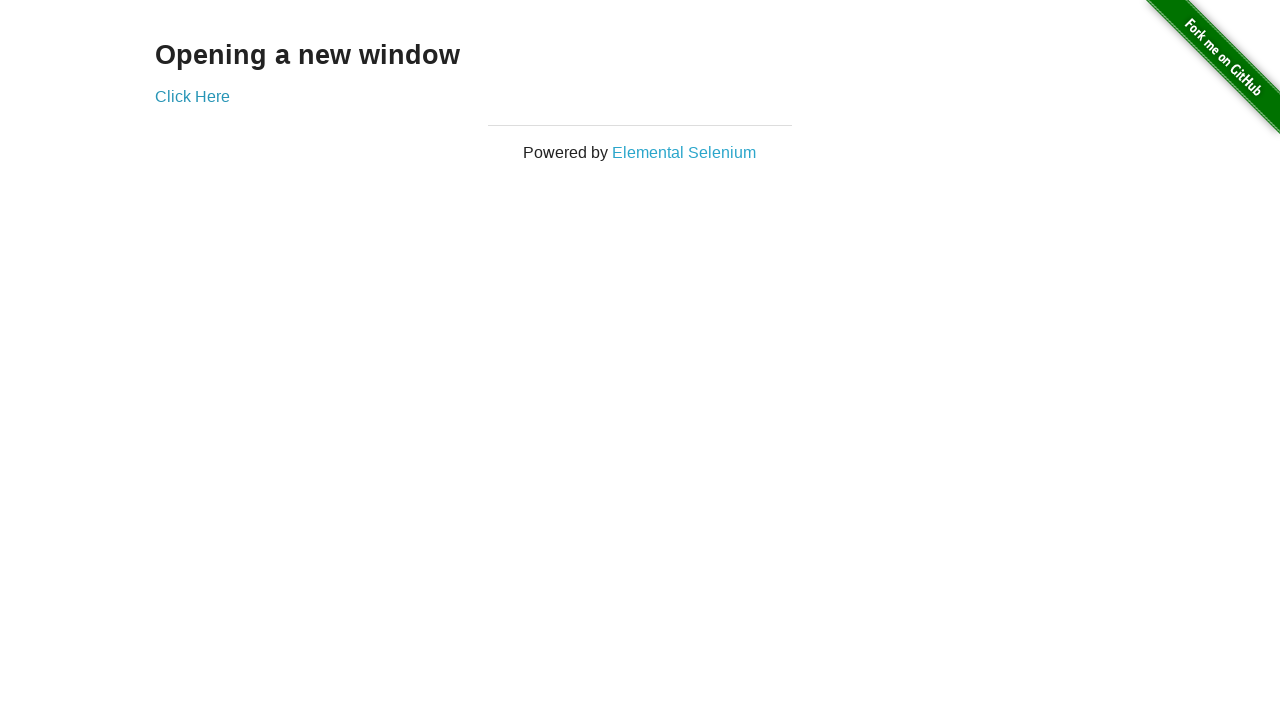

New page finished loading
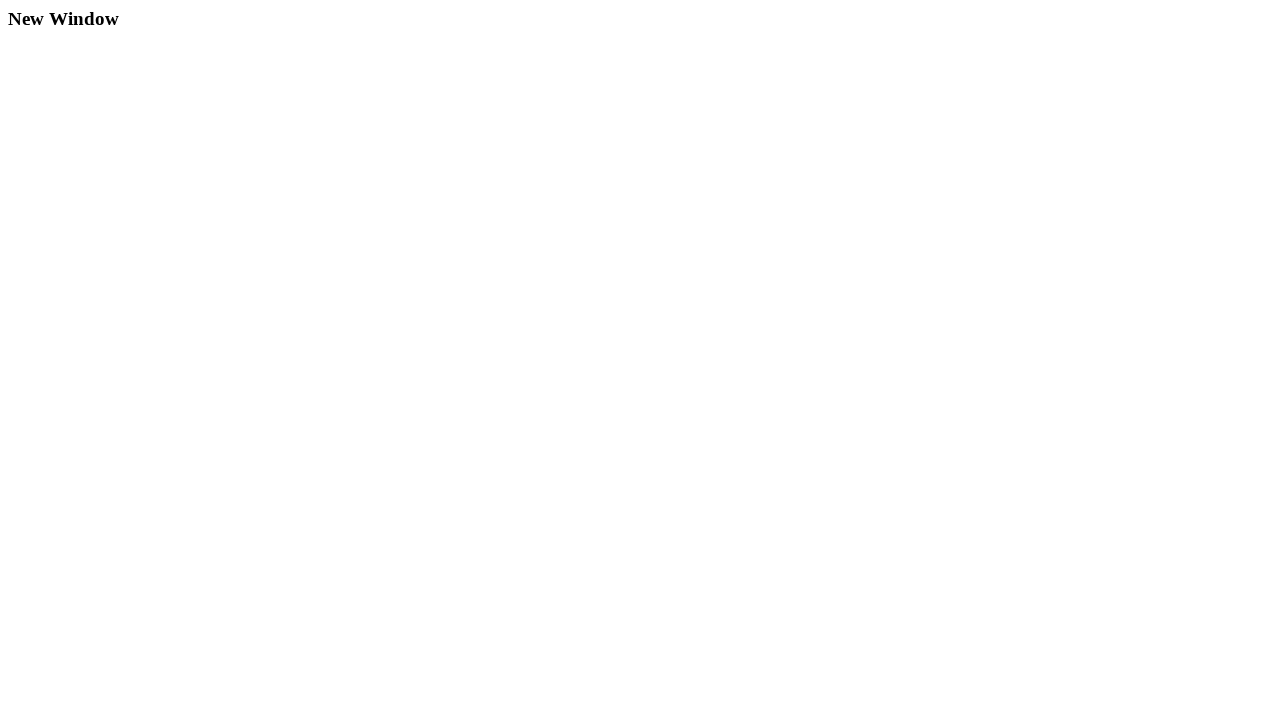

Retrieved text content from child window
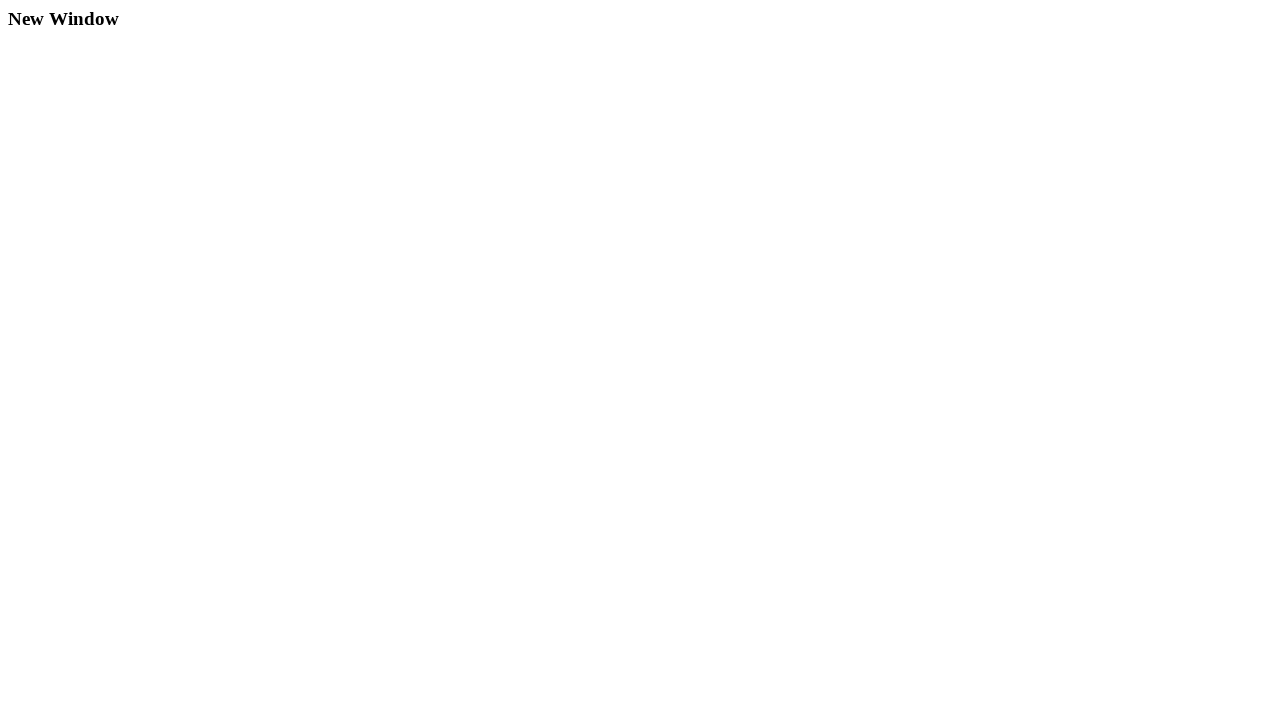

Retrieved text content from parent window
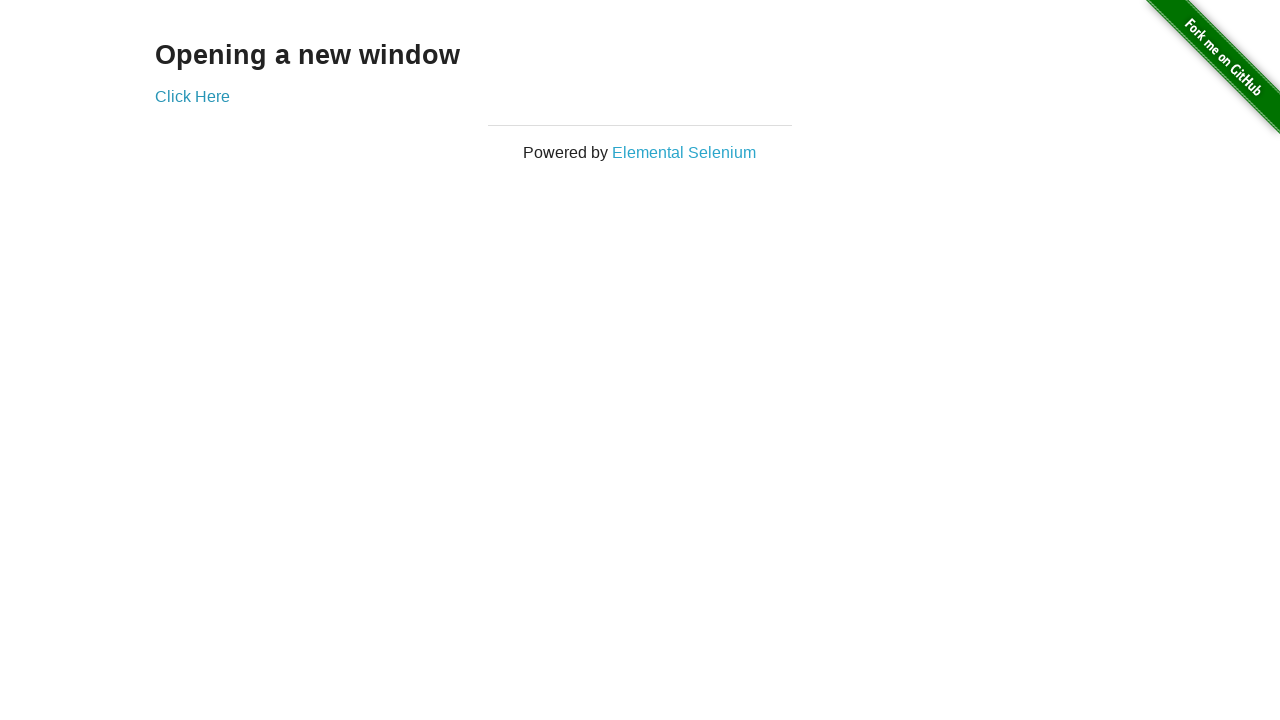

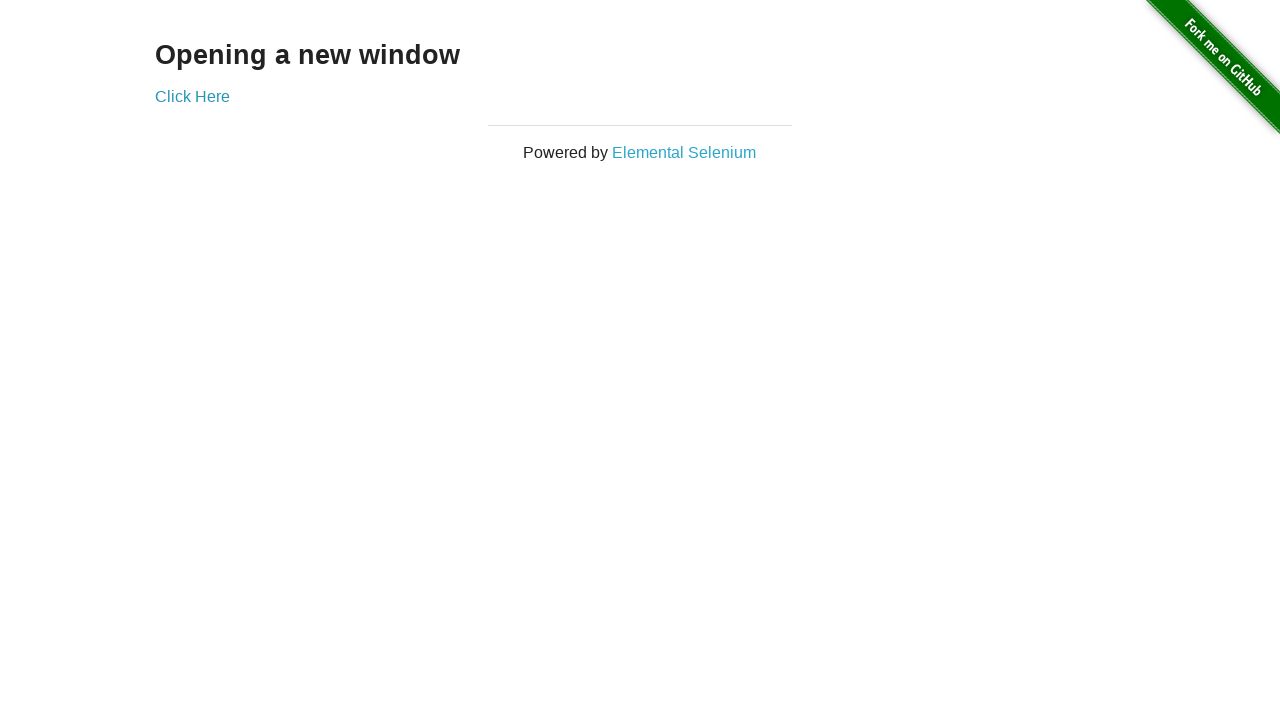